Tests adding multiple todo items, toggling some as completed, and verifying the remaining count in TodoMVC React app

Starting URL: https://todomvc.com/examples/react/dist/

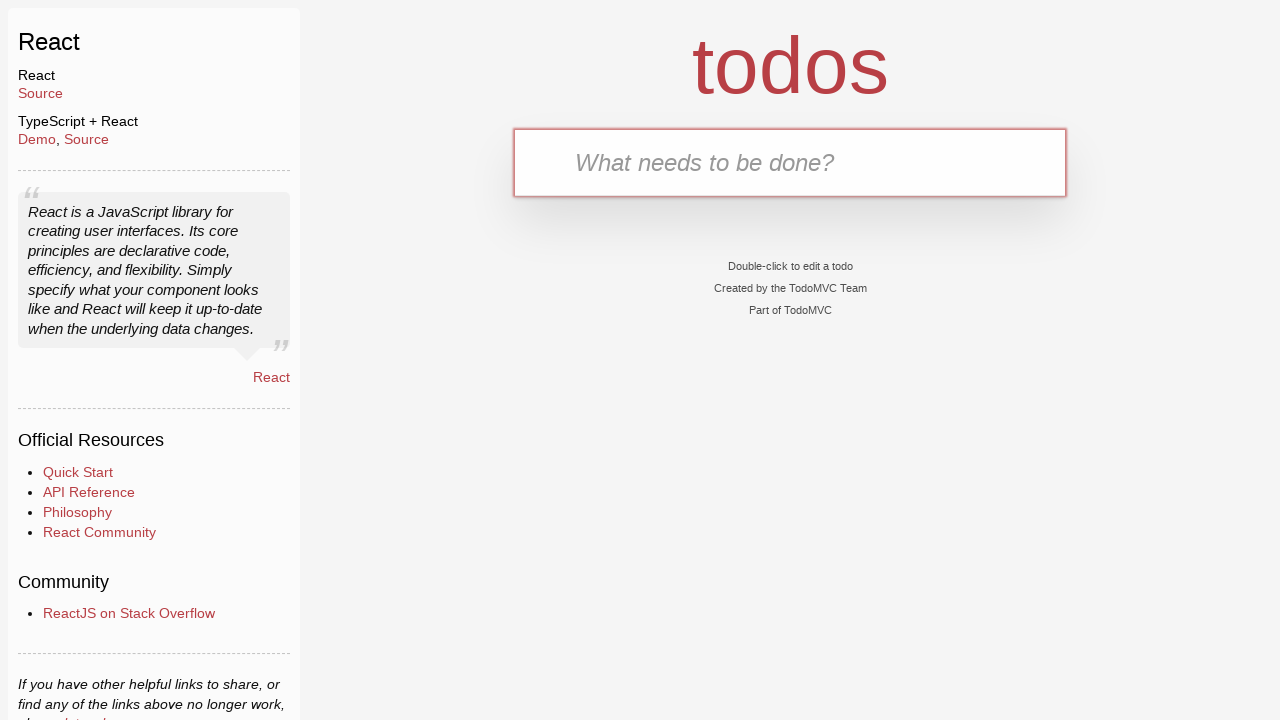

Waited for TodoMVC app to load - new-todo input field appeared
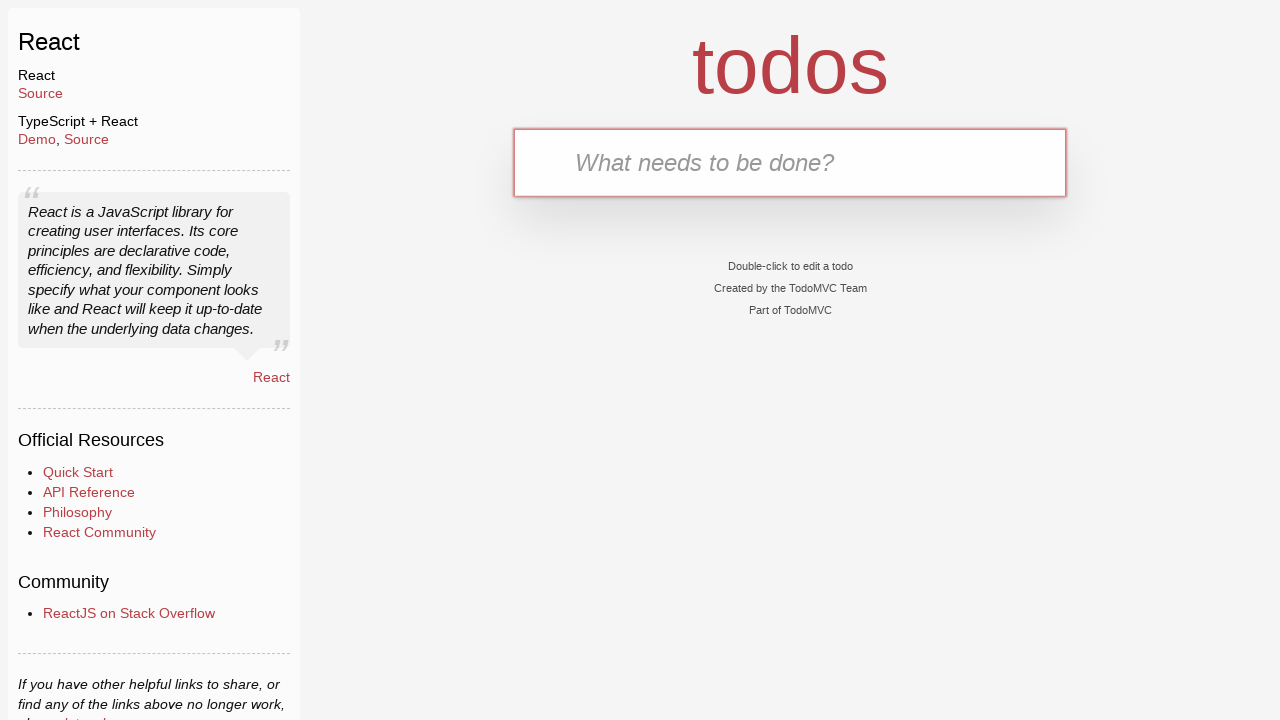

Filled new-todo field with 'Task 1' on .new-todo
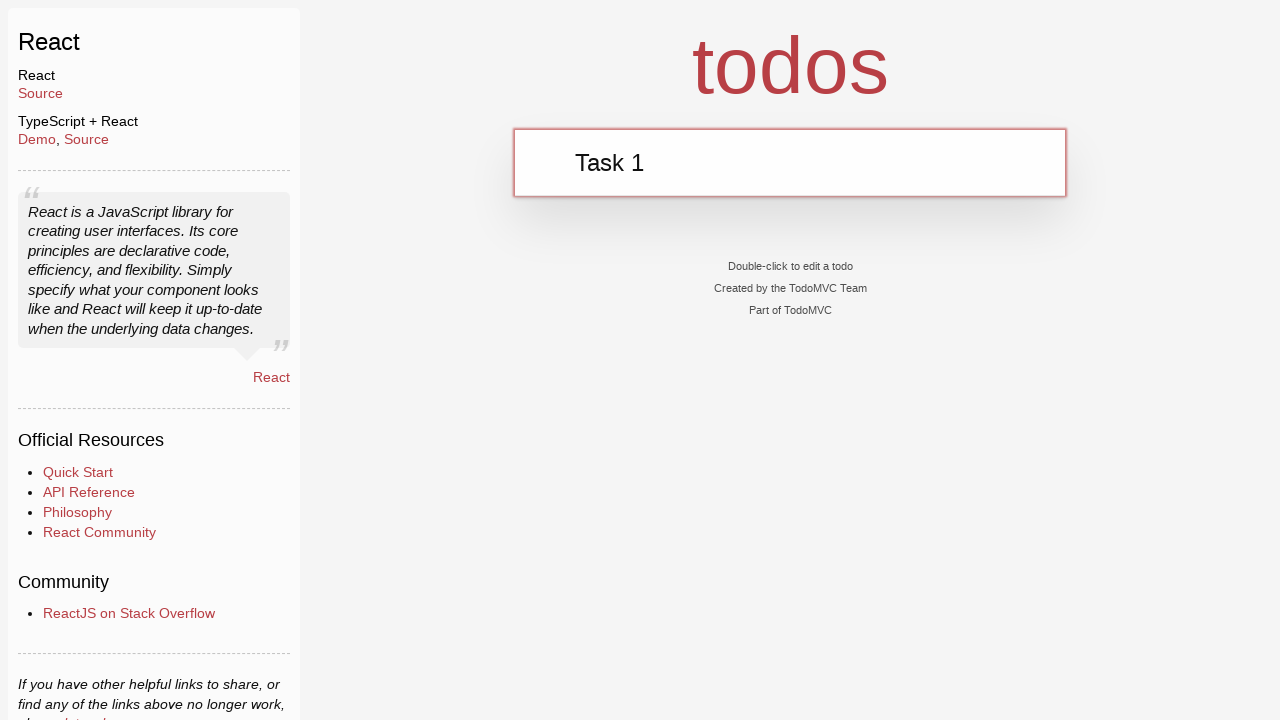

Pressed Enter to add Task 1 to the todo list on .new-todo
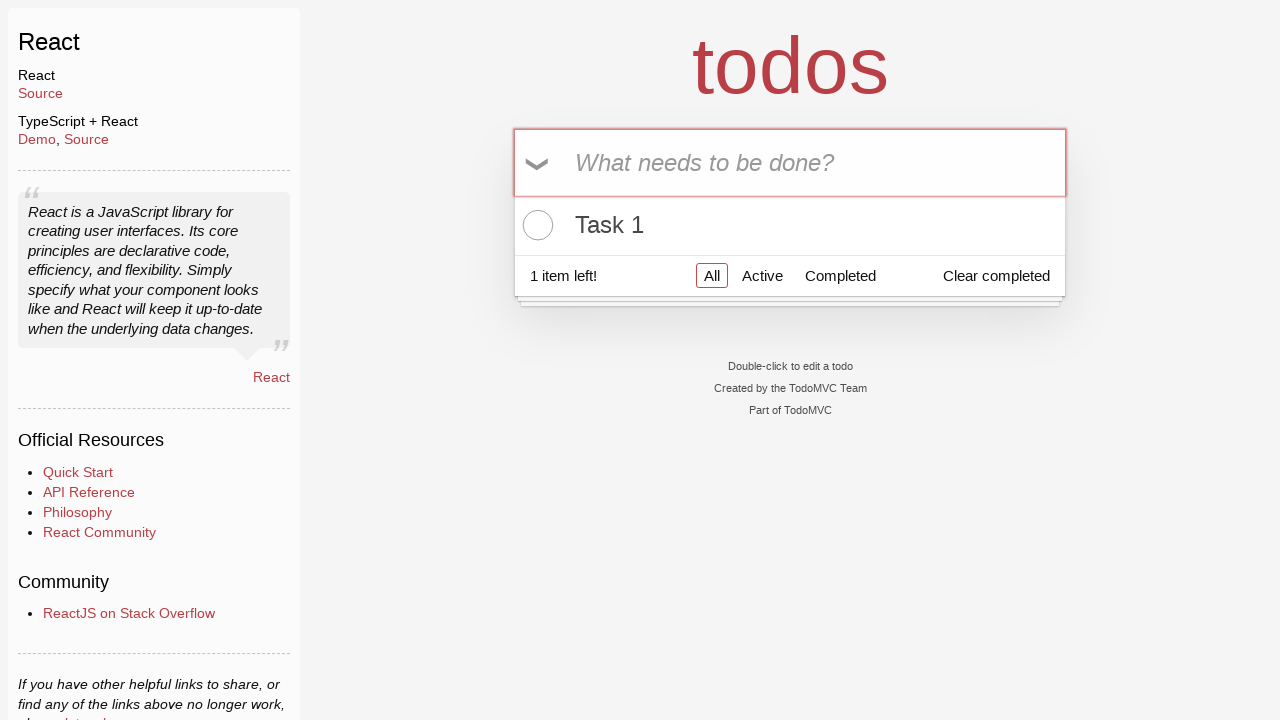

Filled new-todo field with 'Task 2' on .new-todo
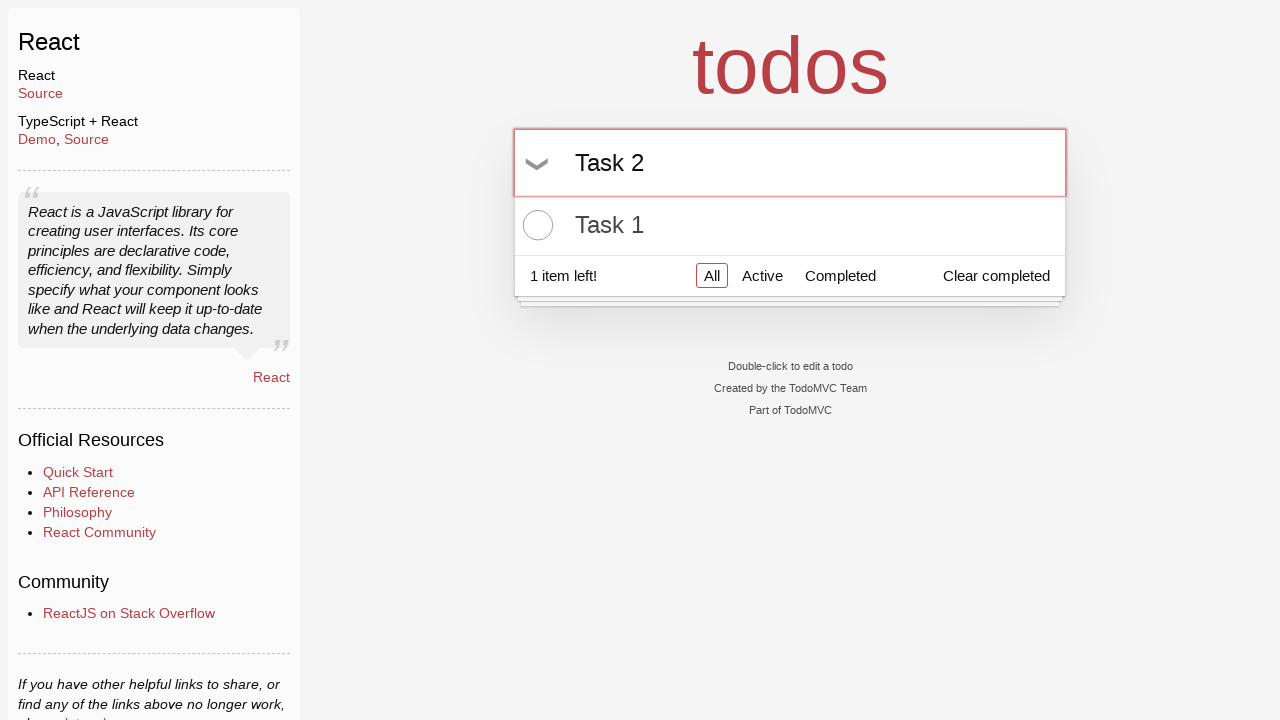

Pressed Enter to add Task 2 to the todo list on .new-todo
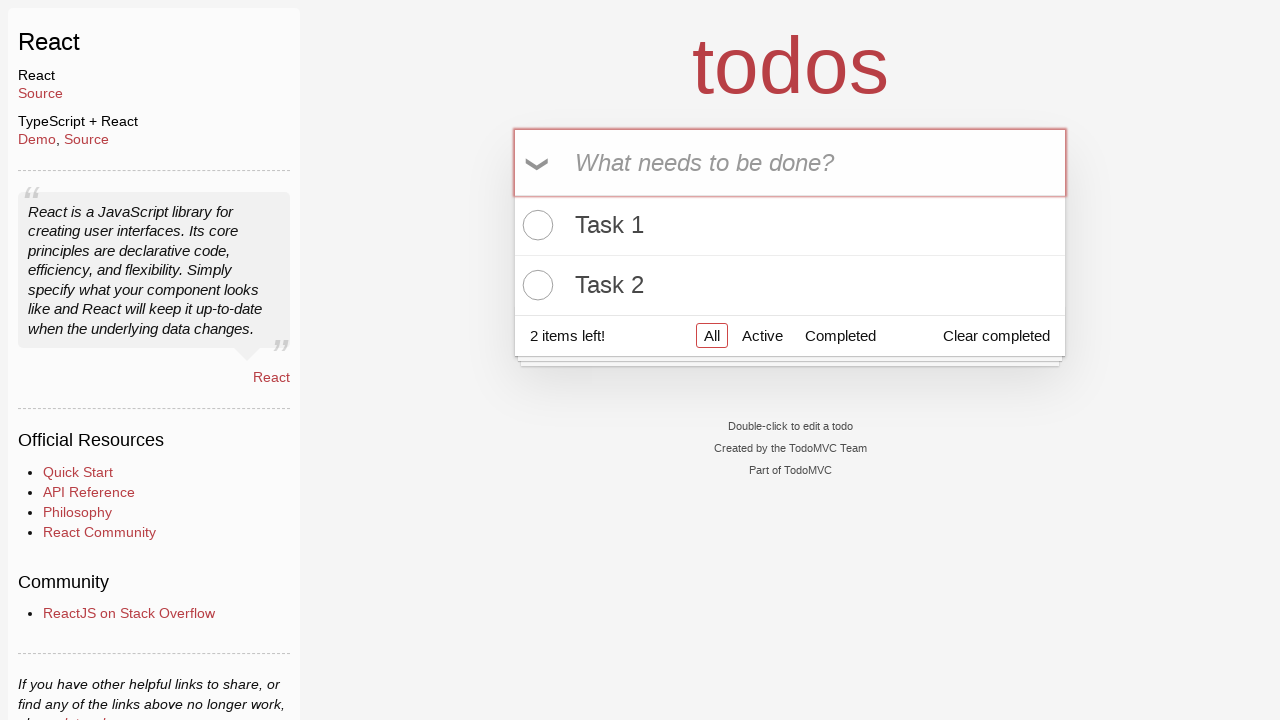

Filled new-todo field with 'Task 3' on .new-todo
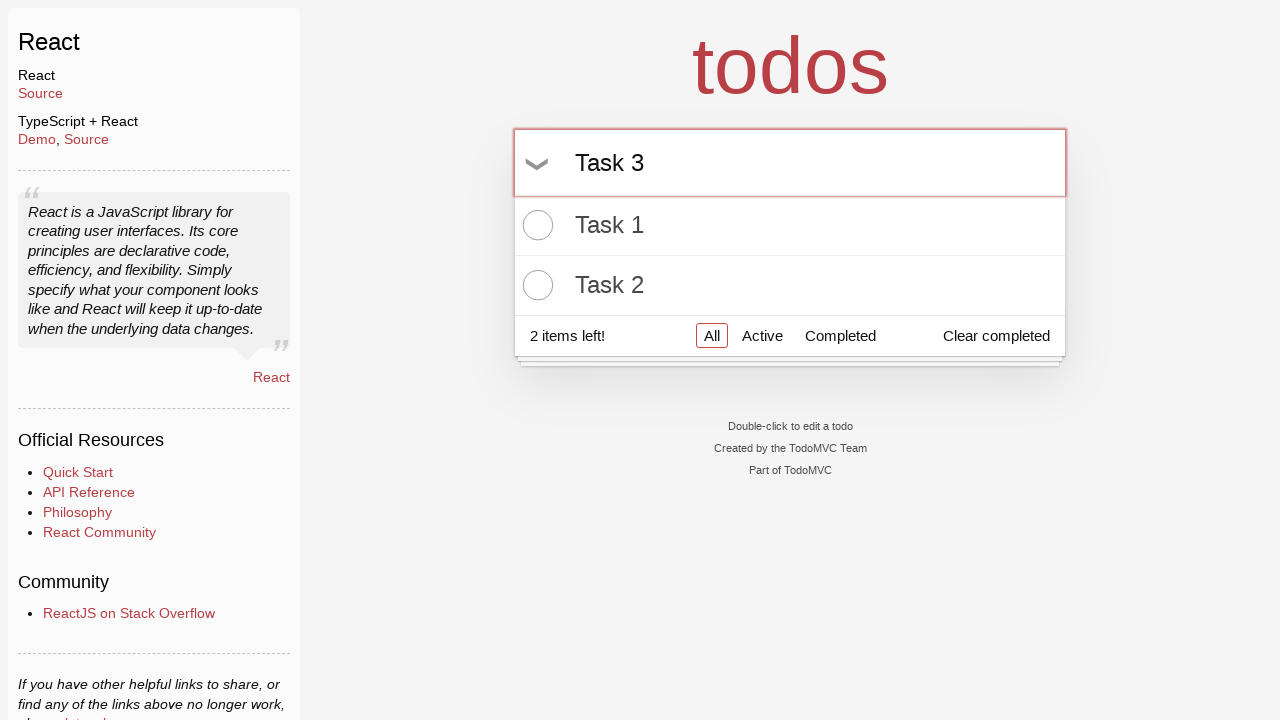

Pressed Enter to add Task 3 to the todo list on .new-todo
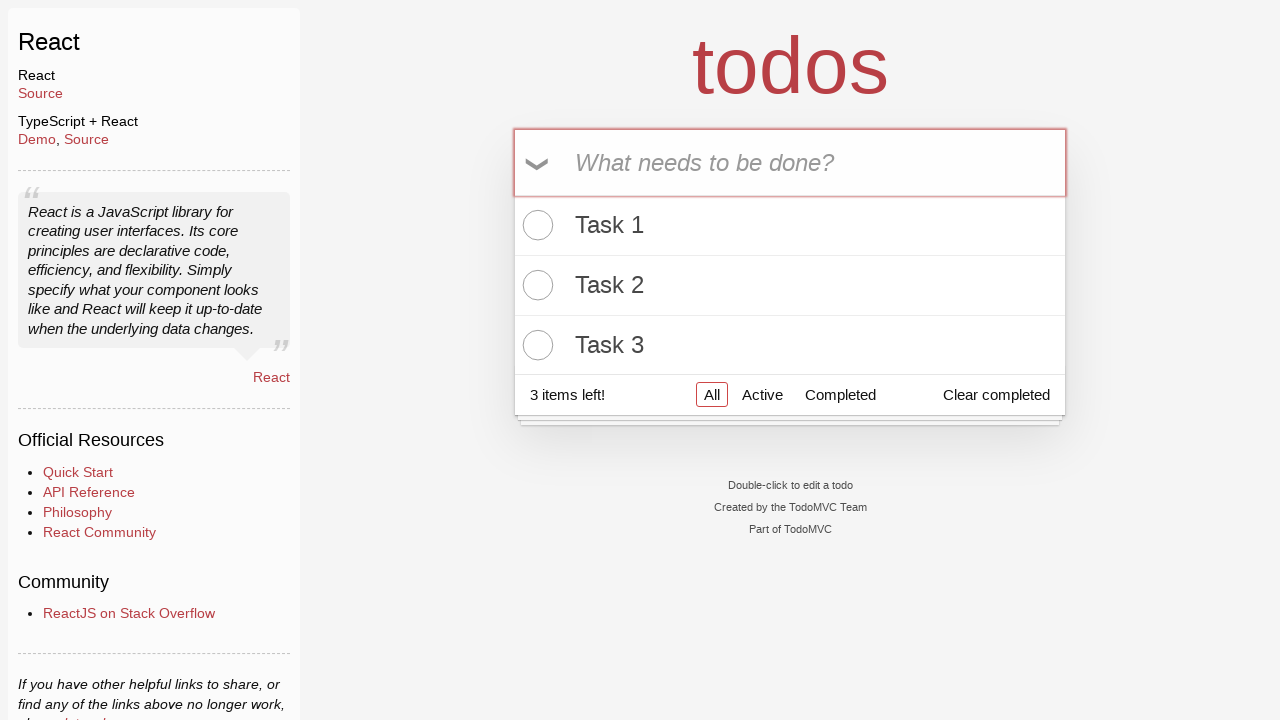

Waited for third todo item to appear in the list
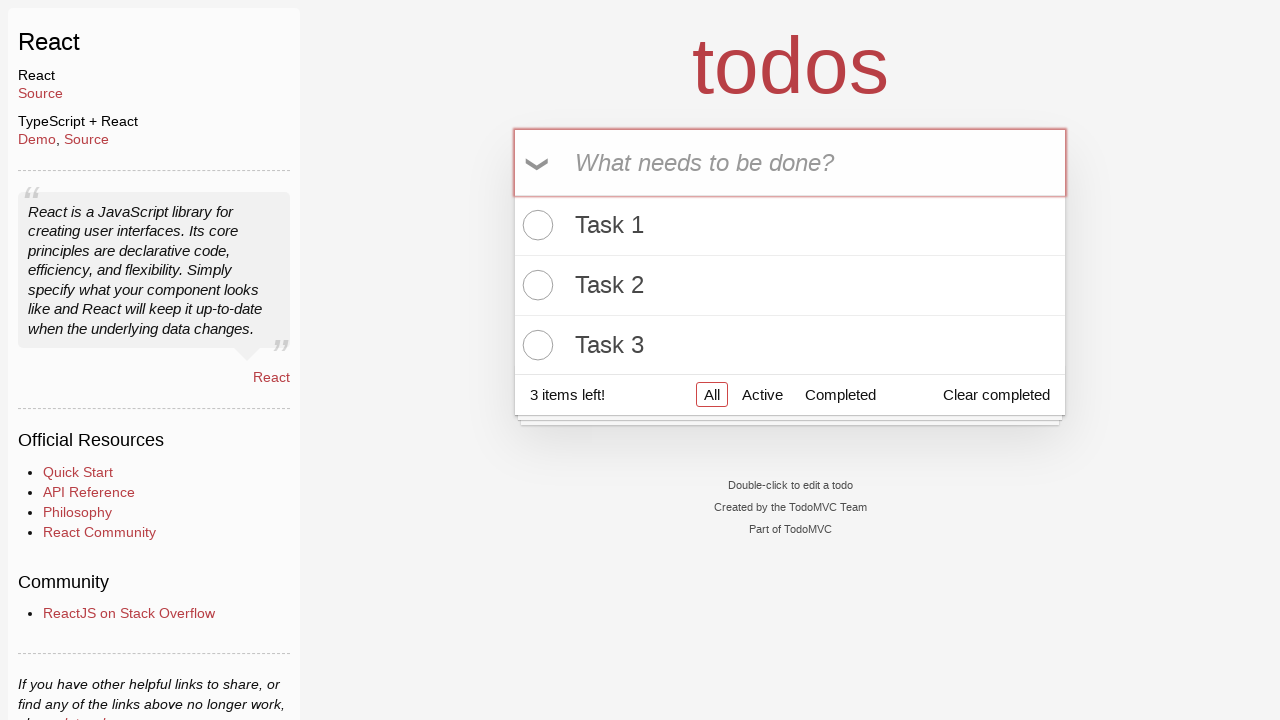

Verified that exactly 3 todo items are present in the list
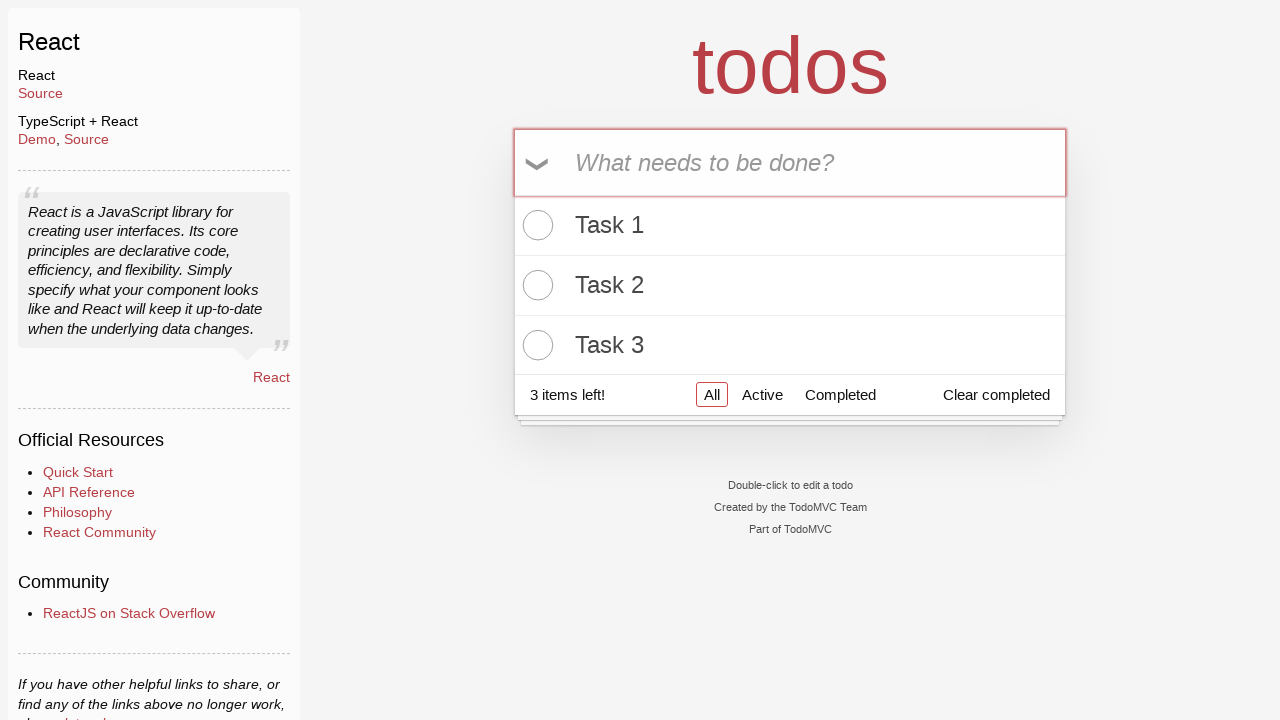

Clicked toggle checkbox for first task (Task 1) at (535, 225) on .todo-list li:nth-child(1) .toggle
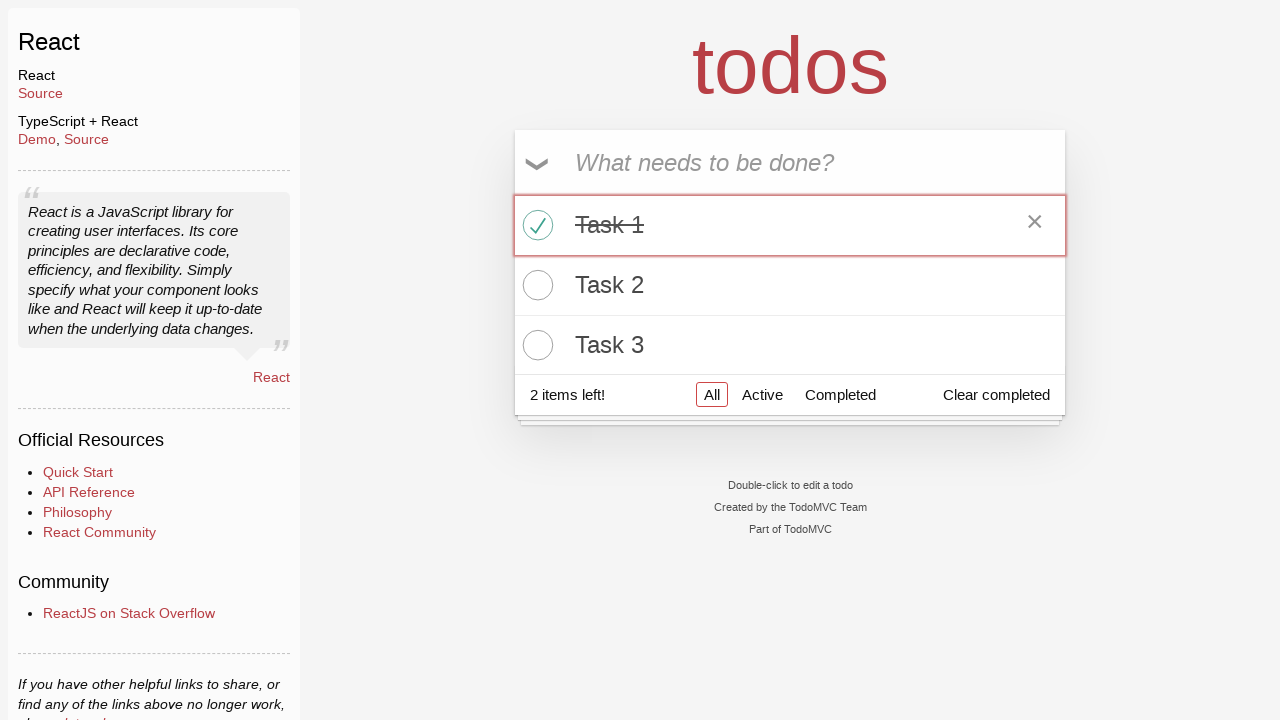

Clicked toggle checkbox for third task (Task 3) at (535, 345) on .todo-list li:nth-child(3) .toggle
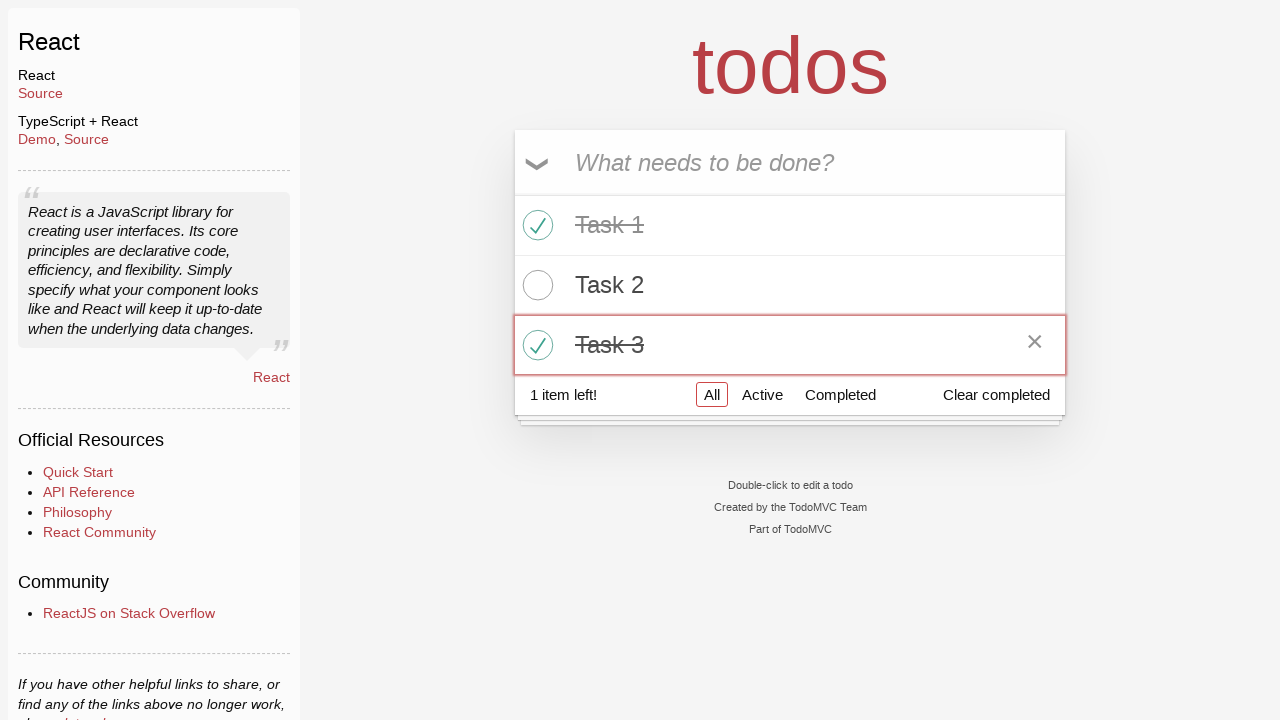

Verified that first task is marked as completed
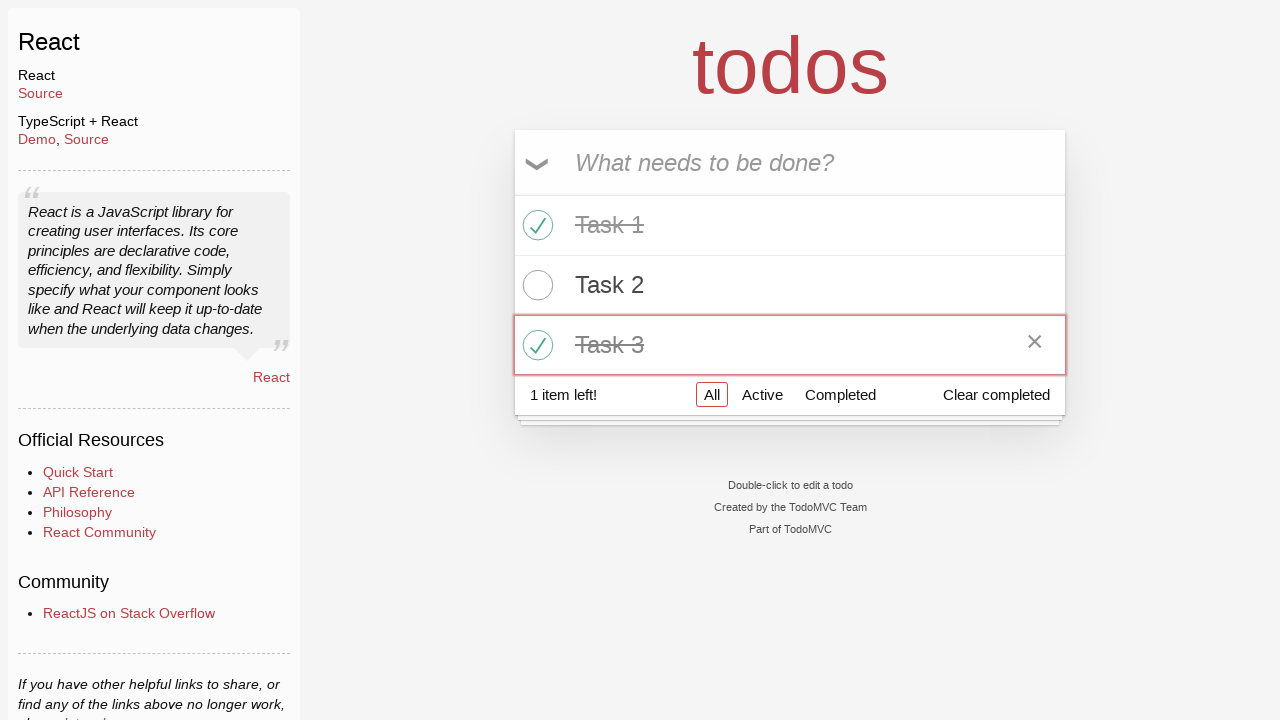

Verified that second task is not marked as completed
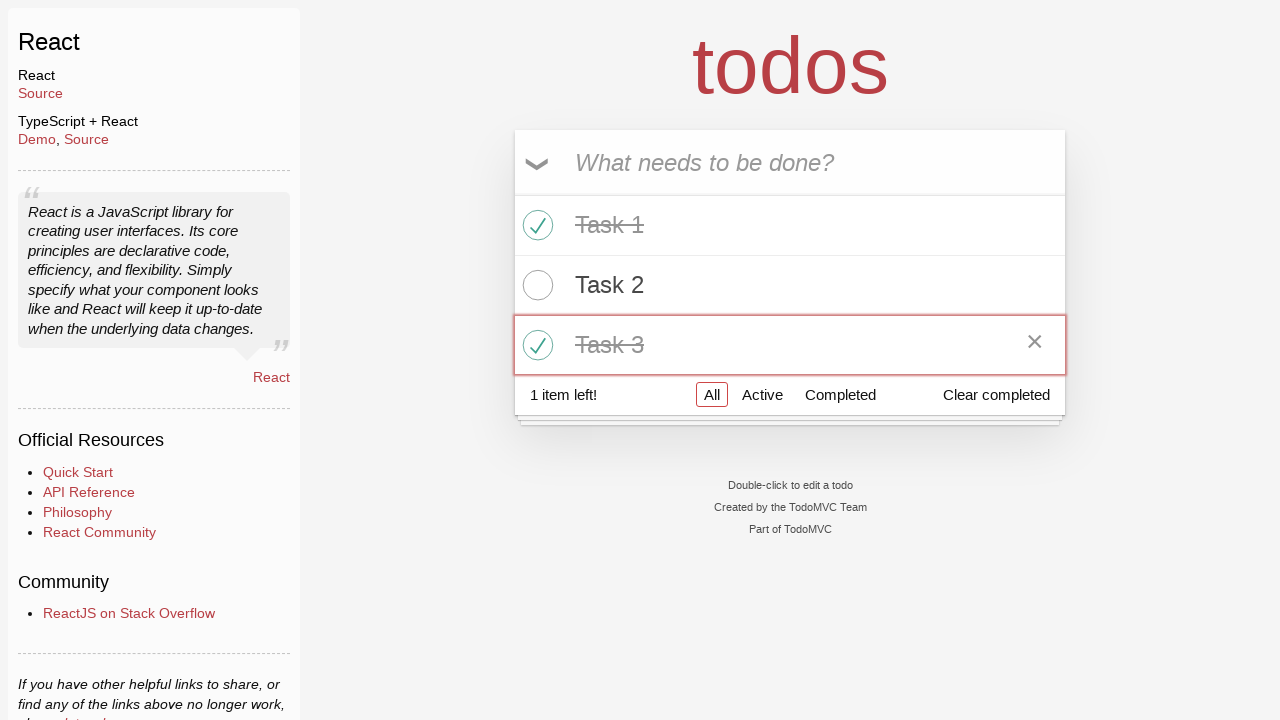

Verified that third task is marked as completed
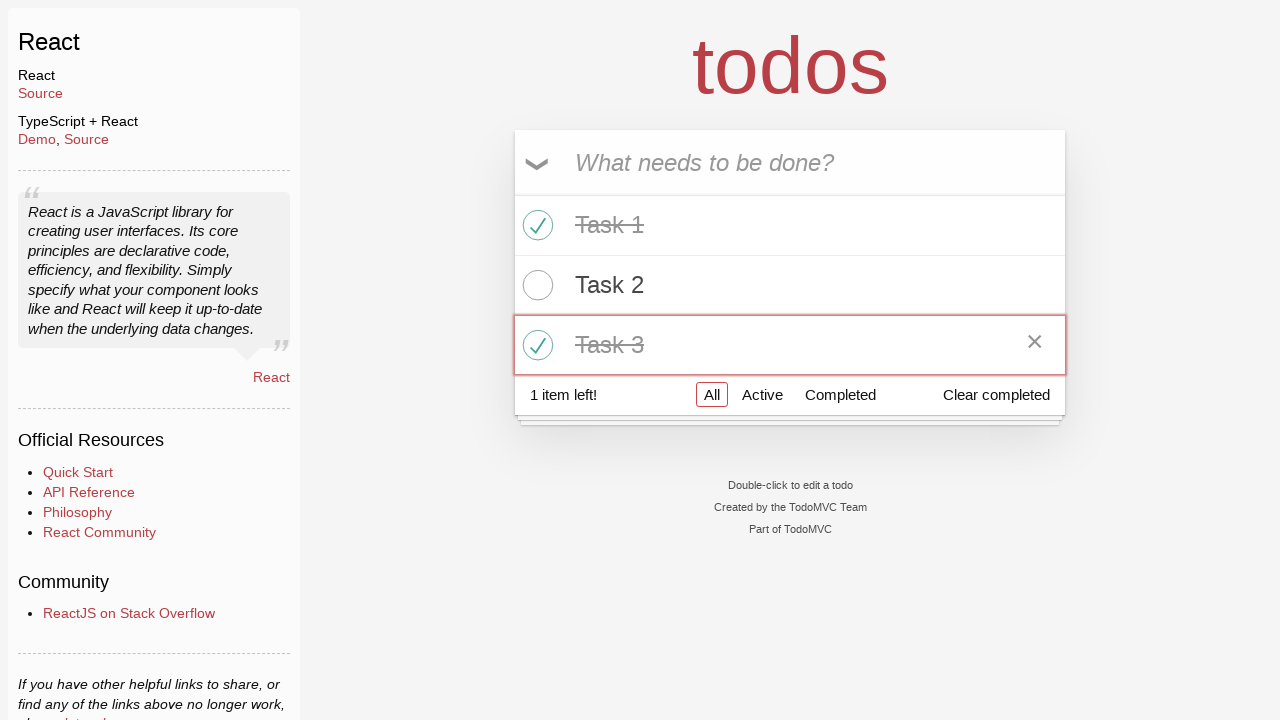

Verified that the remaining count shows 1 uncompleted task
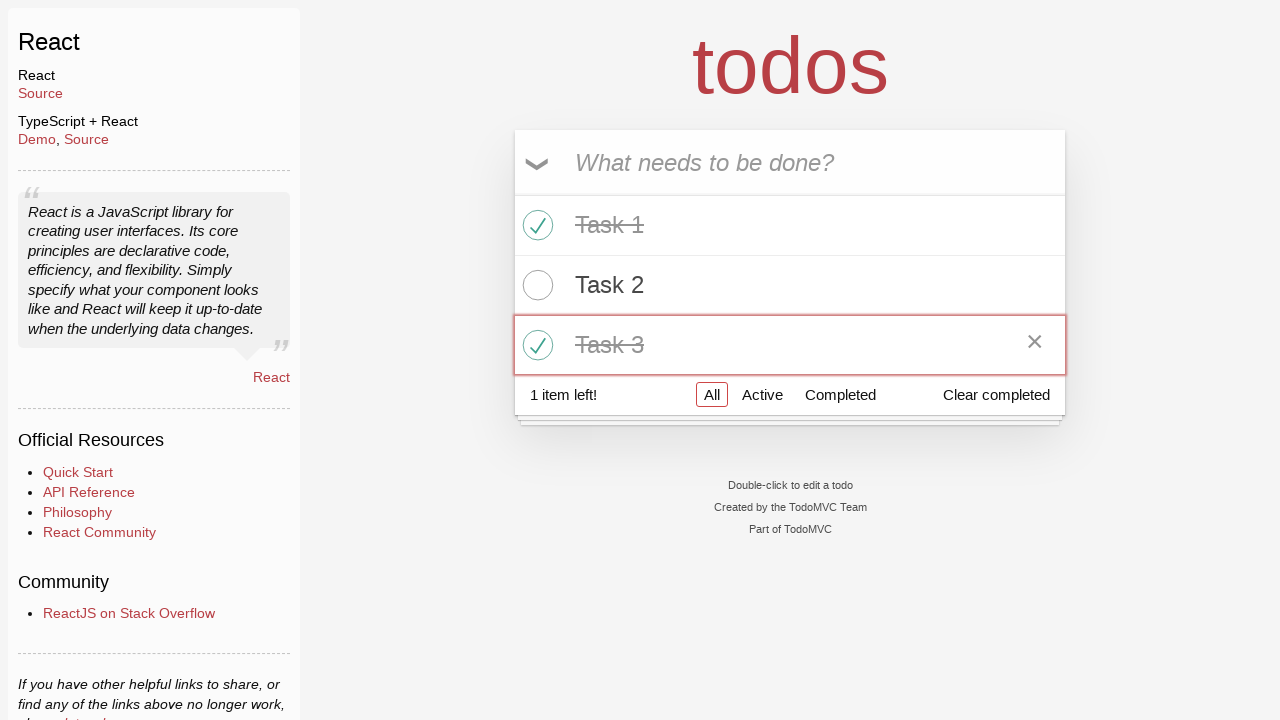

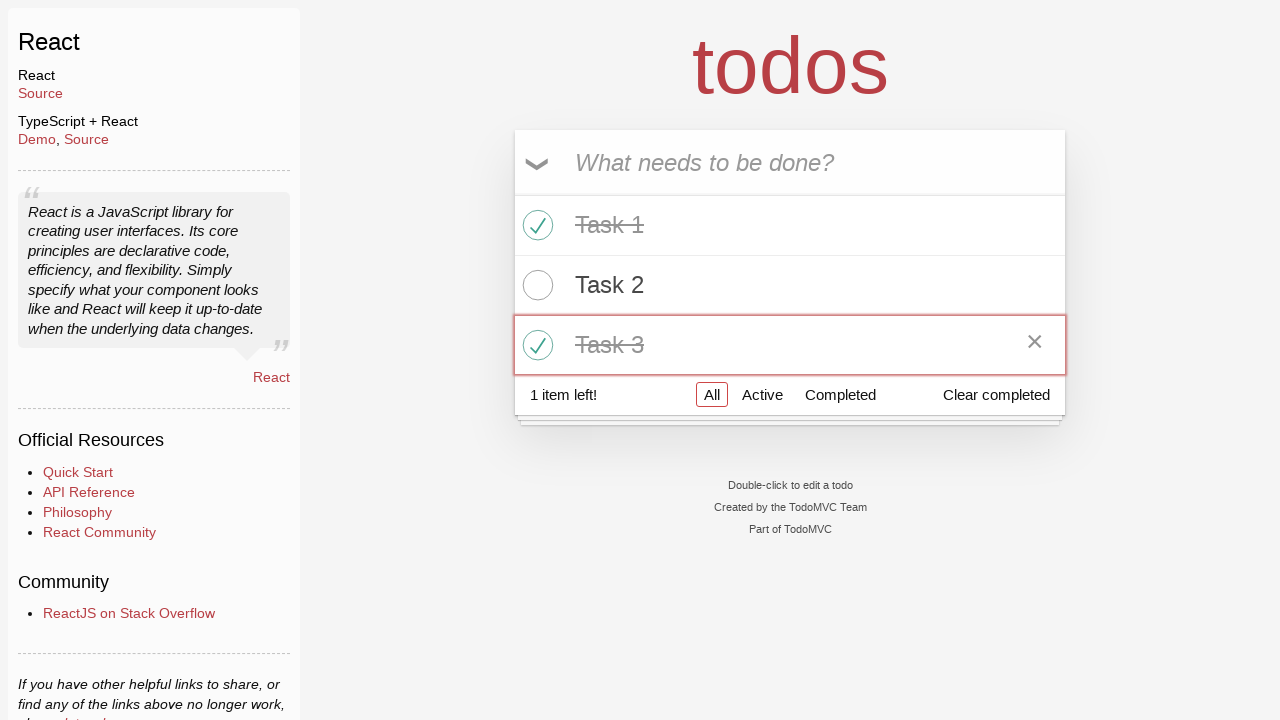